Tests dynamic controls functionality by clicking a toggle button to hide a checkbox, waiting for it to disappear, then clicking again to make it reappear and verifying visibility.

Starting URL: https://v1.training-support.net/selenium/dynamic-controls

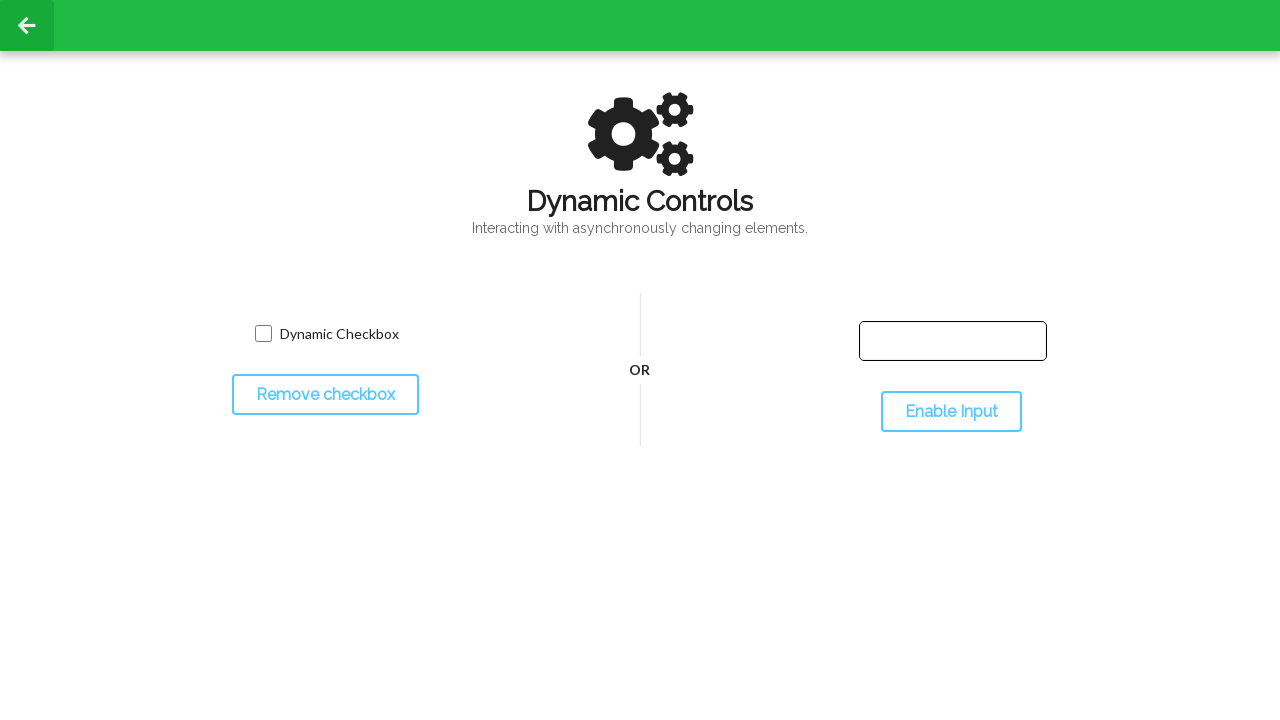

Clicked toggle button to hide the checkbox at (325, 395) on #toggleCheckbox
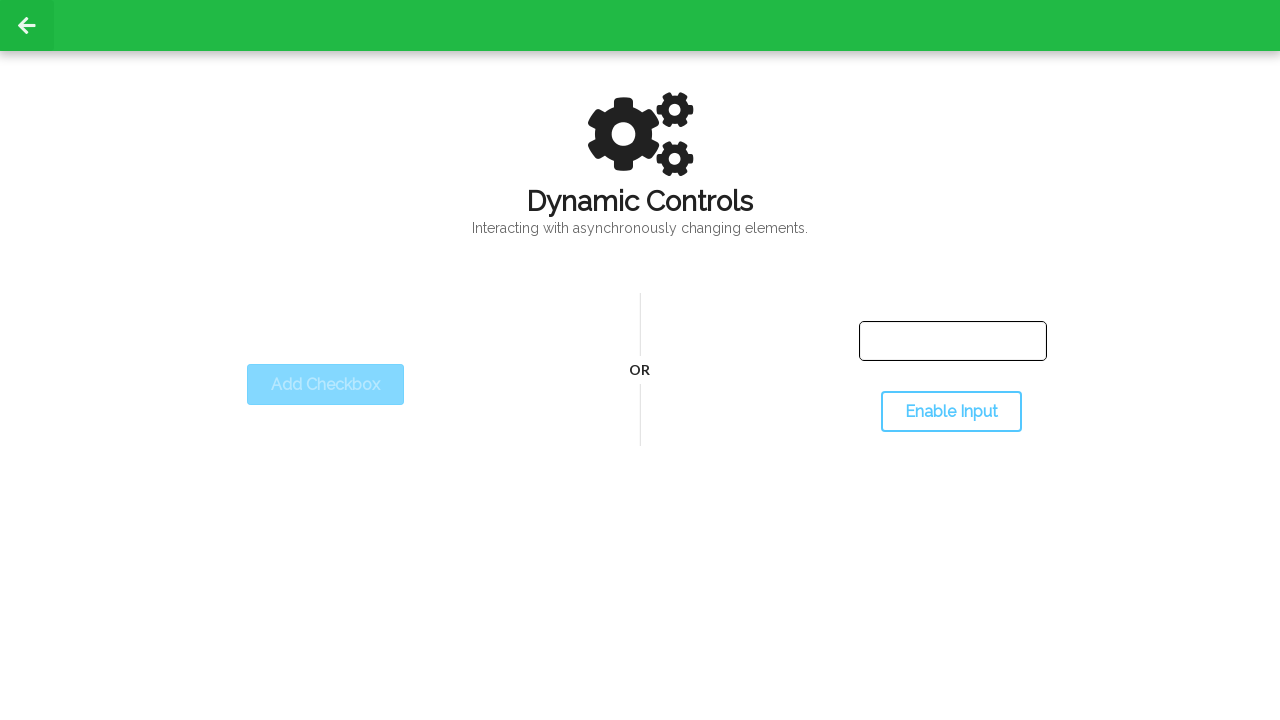

Checkbox became hidden after toggle
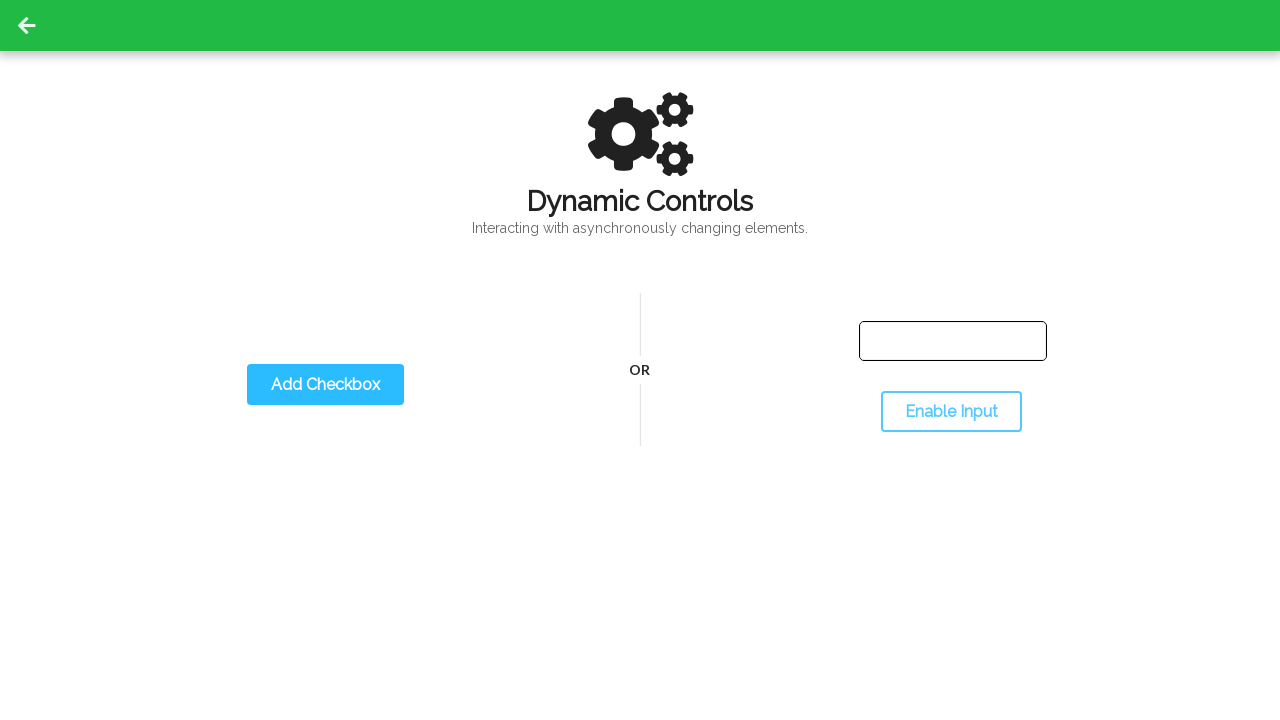

Clicked toggle button again to show the checkbox at (325, 385) on #toggleCheckbox
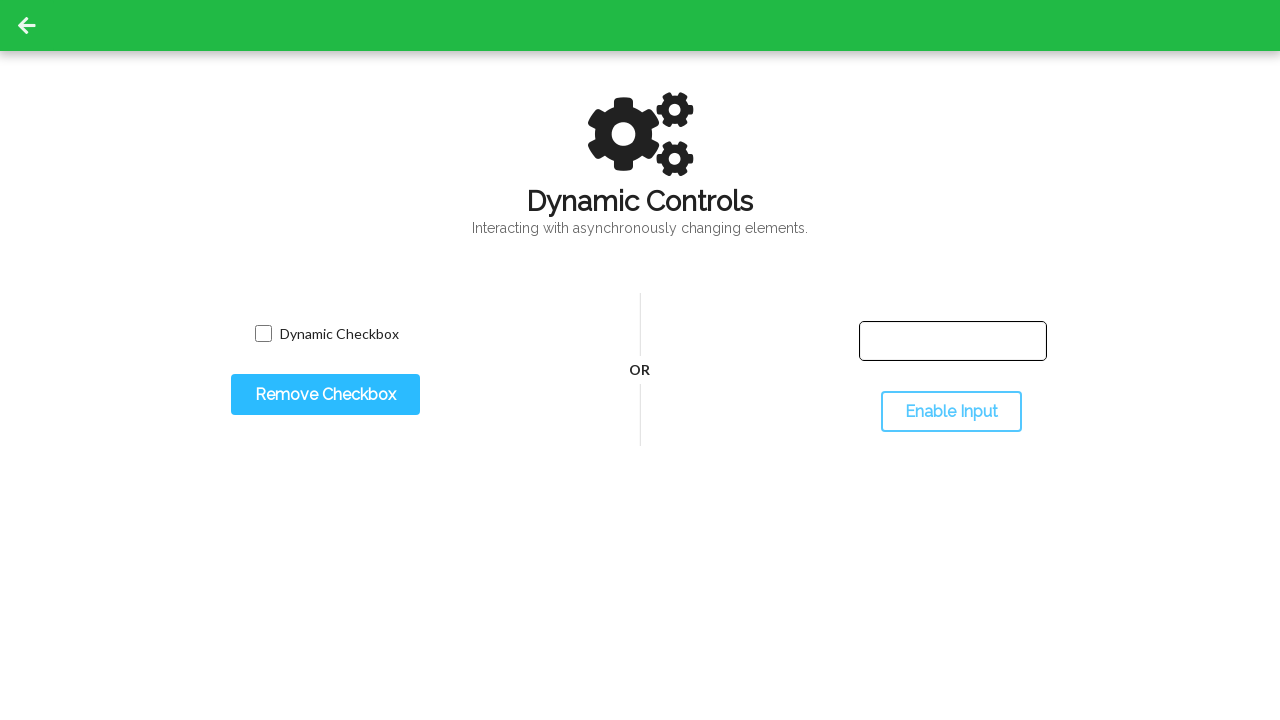

Checkbox became visible again after second toggle
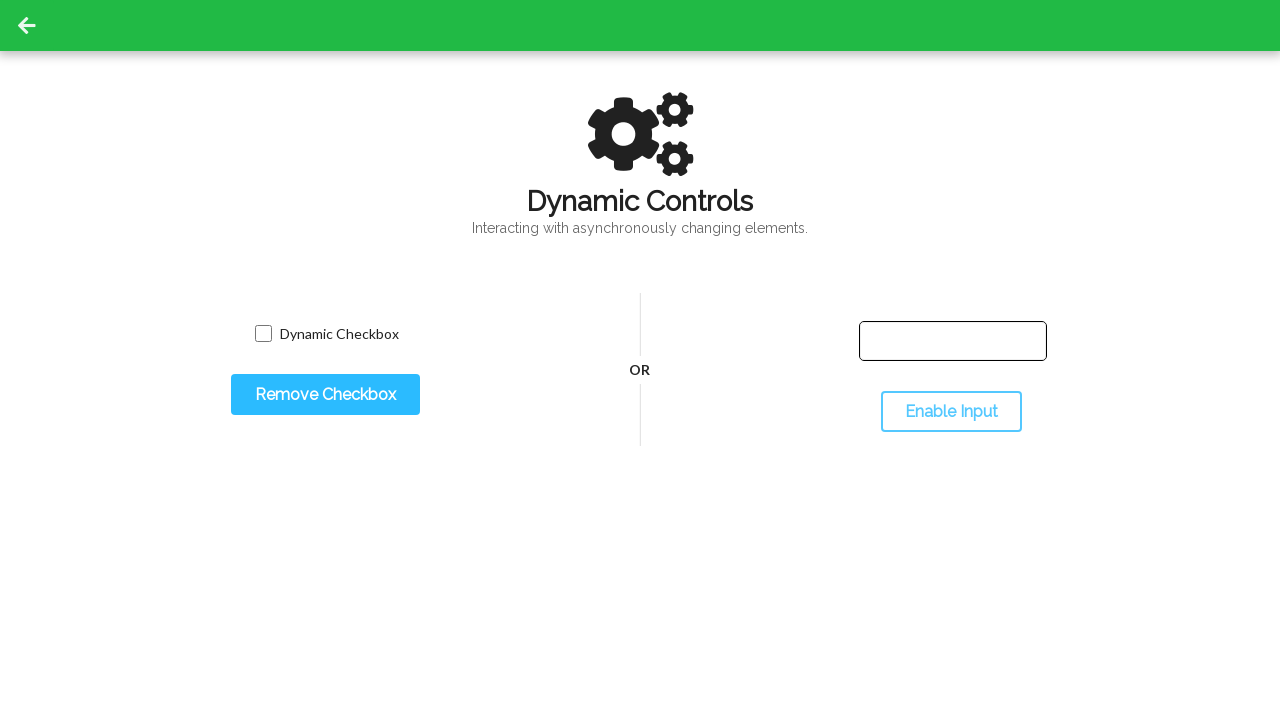

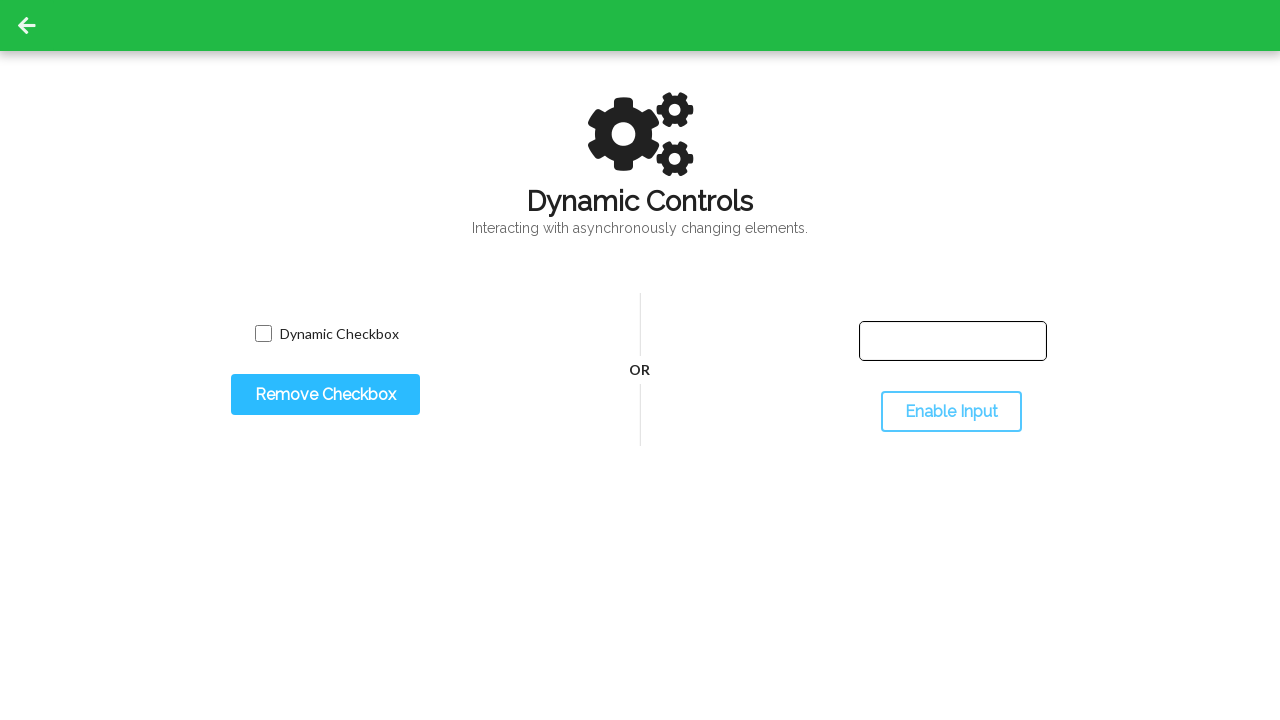